Tests back and forth navigation by clicking on "A/B Testing" link, verifying the page title, navigating back to the home page, and verifying the home page title

Starting URL: https://practice.cydeo.com

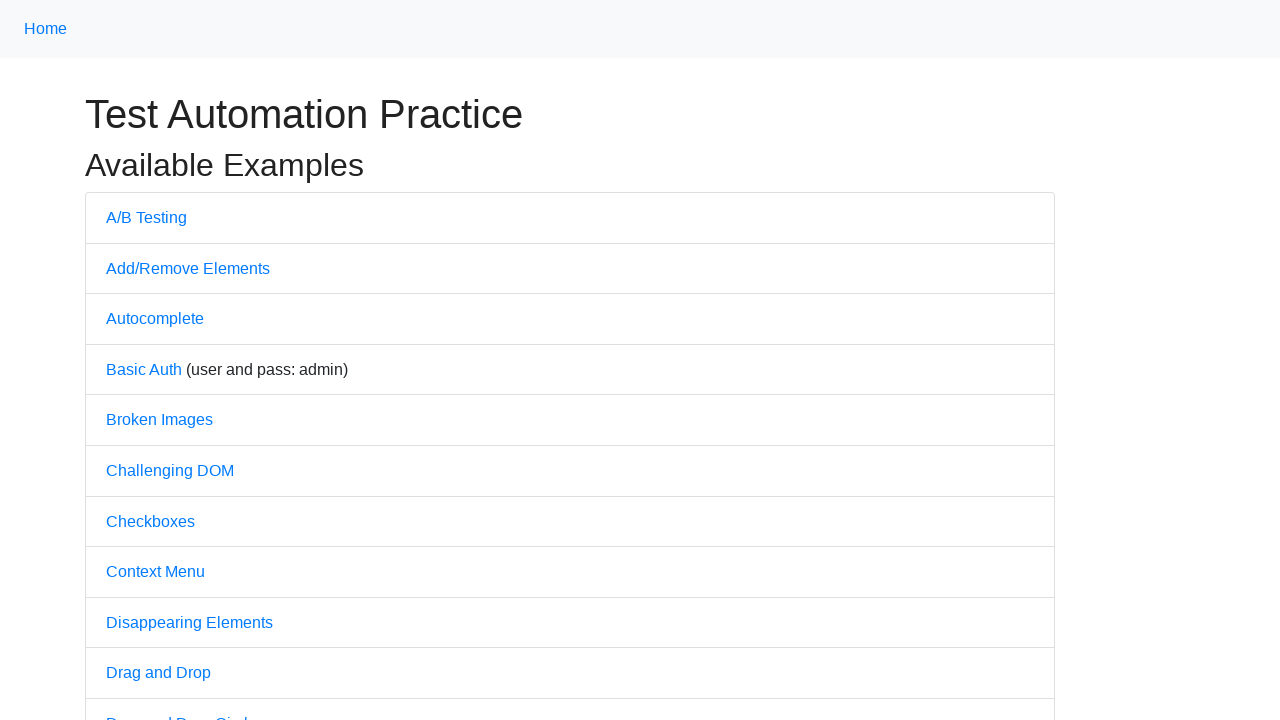

Clicked on 'A/B Testing' link at (146, 217) on text=A/B Testing
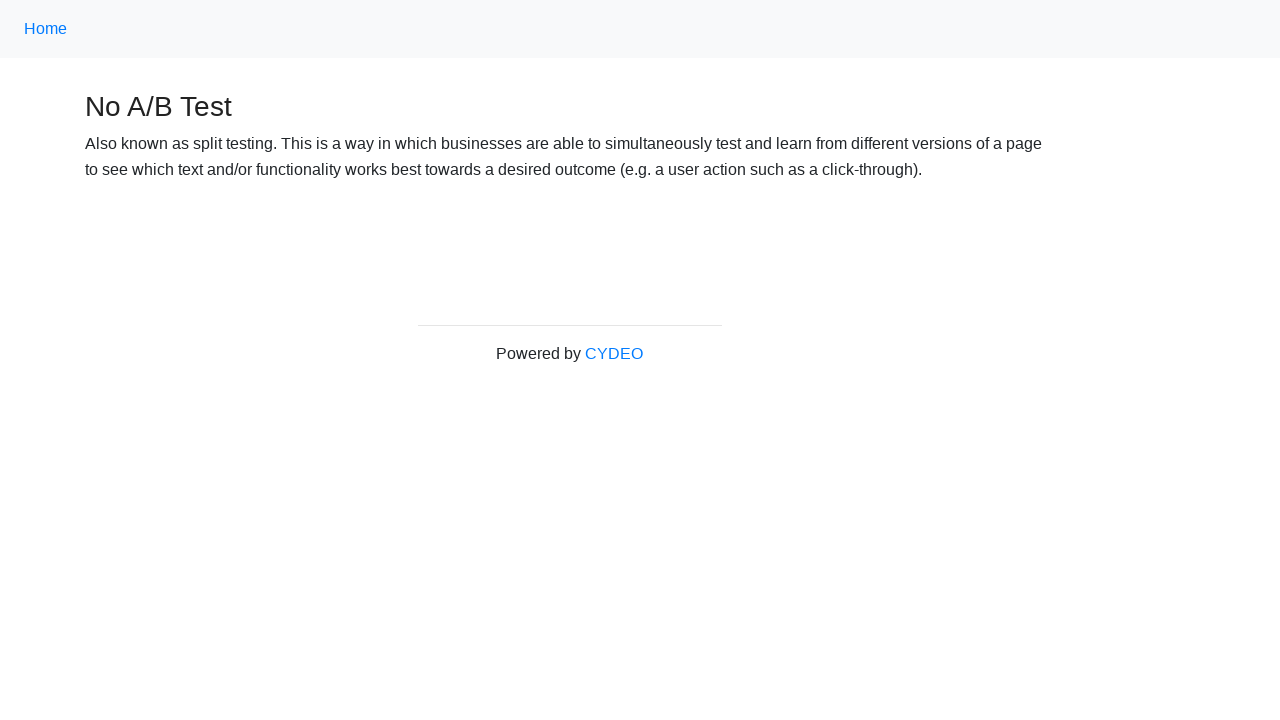

Waited for page to load after clicking A/B Testing link
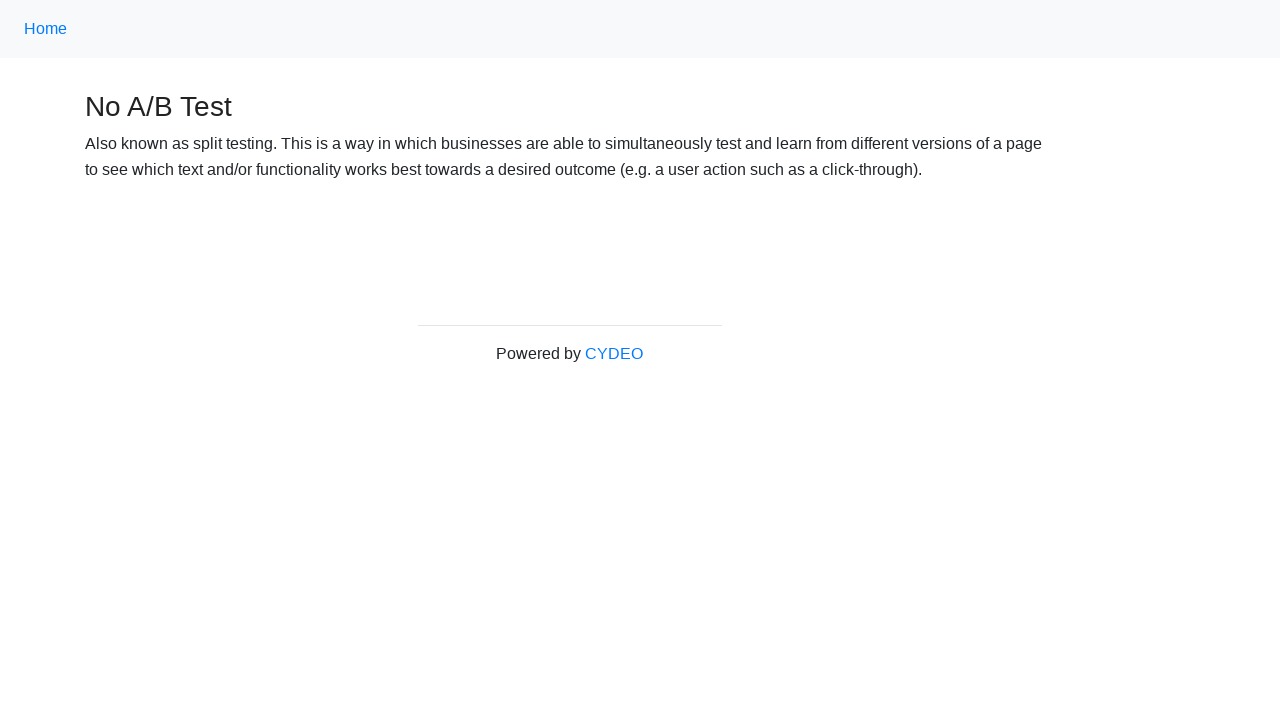

Verified page title is 'No A/B Test'
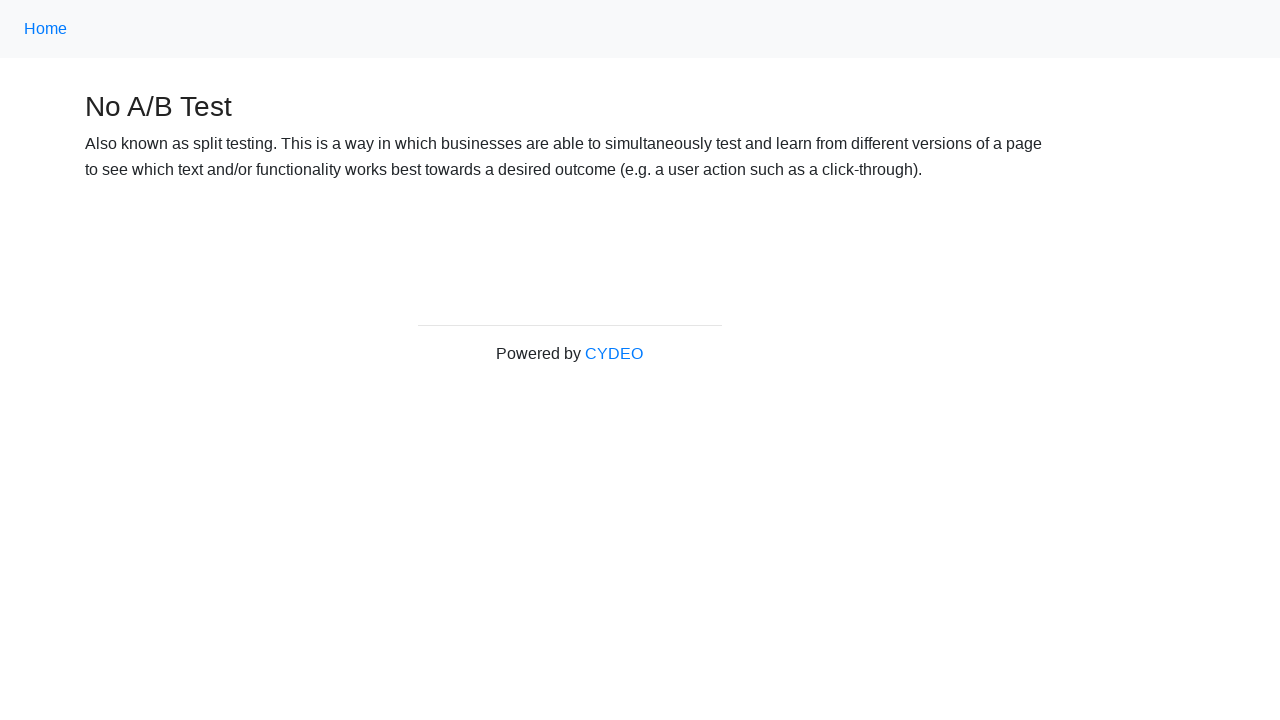

Navigated back to home page
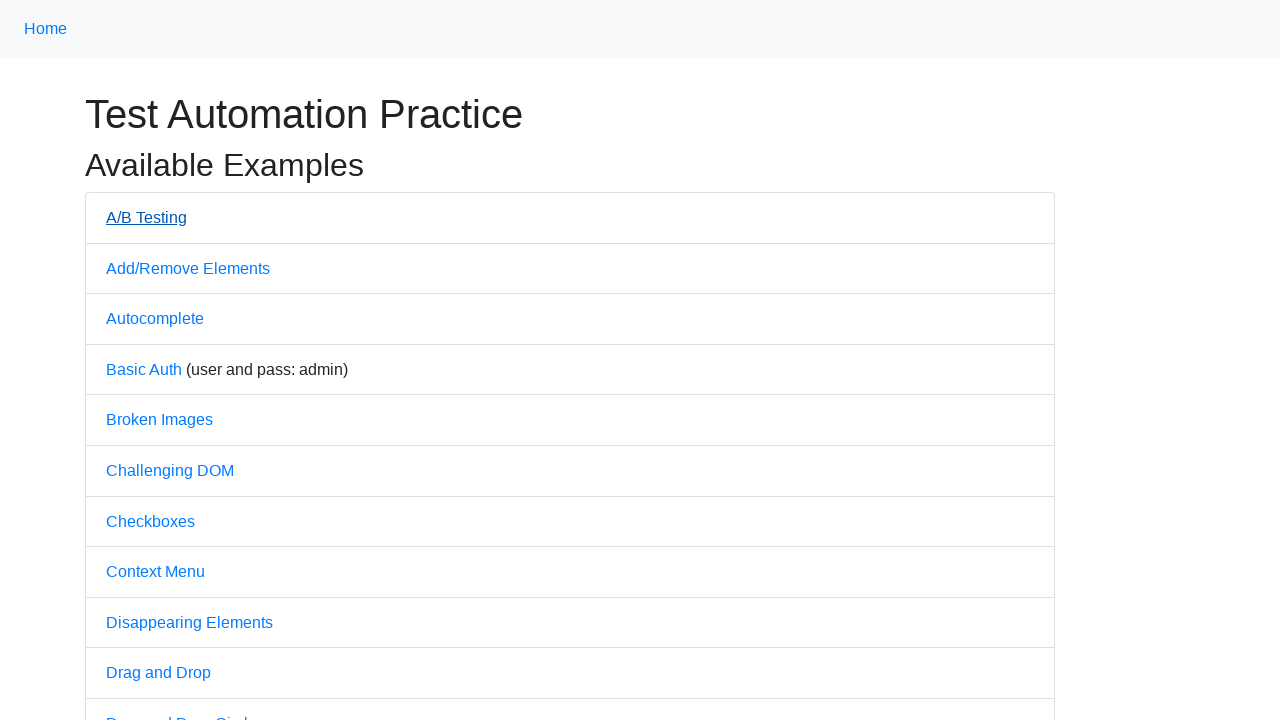

Waited for home page to load after navigating back
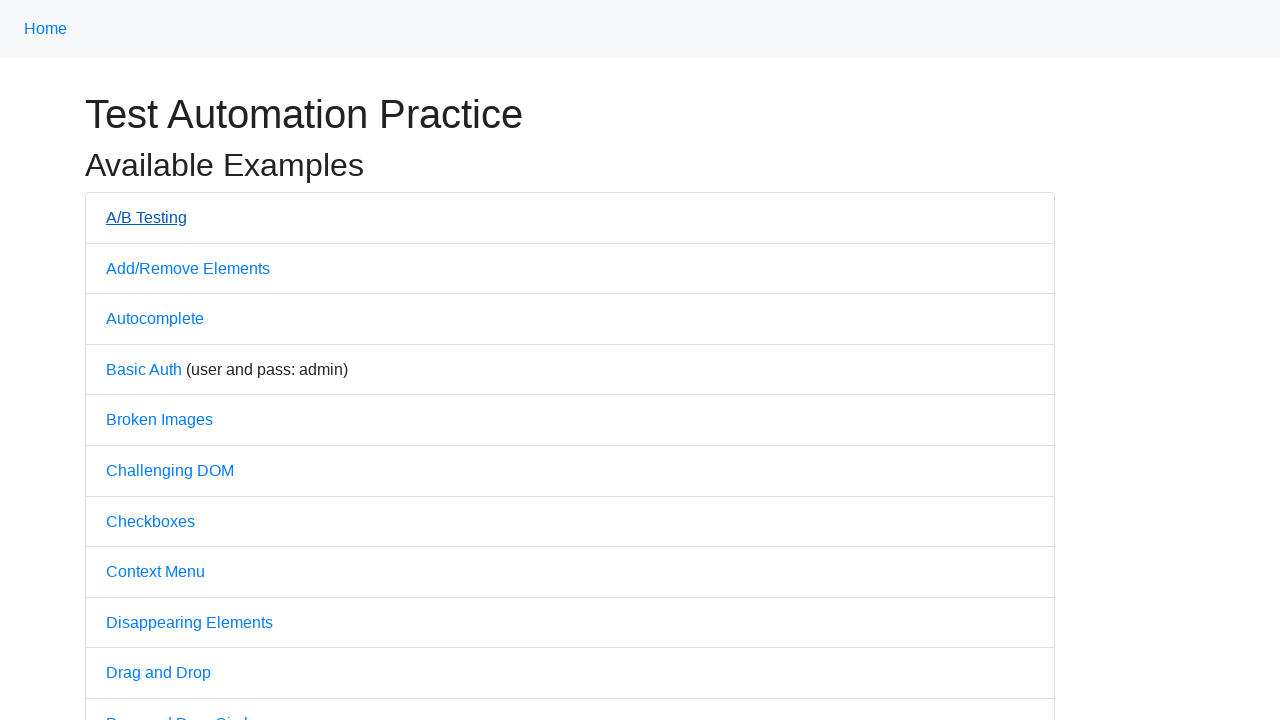

Verified home page title is 'Practice'
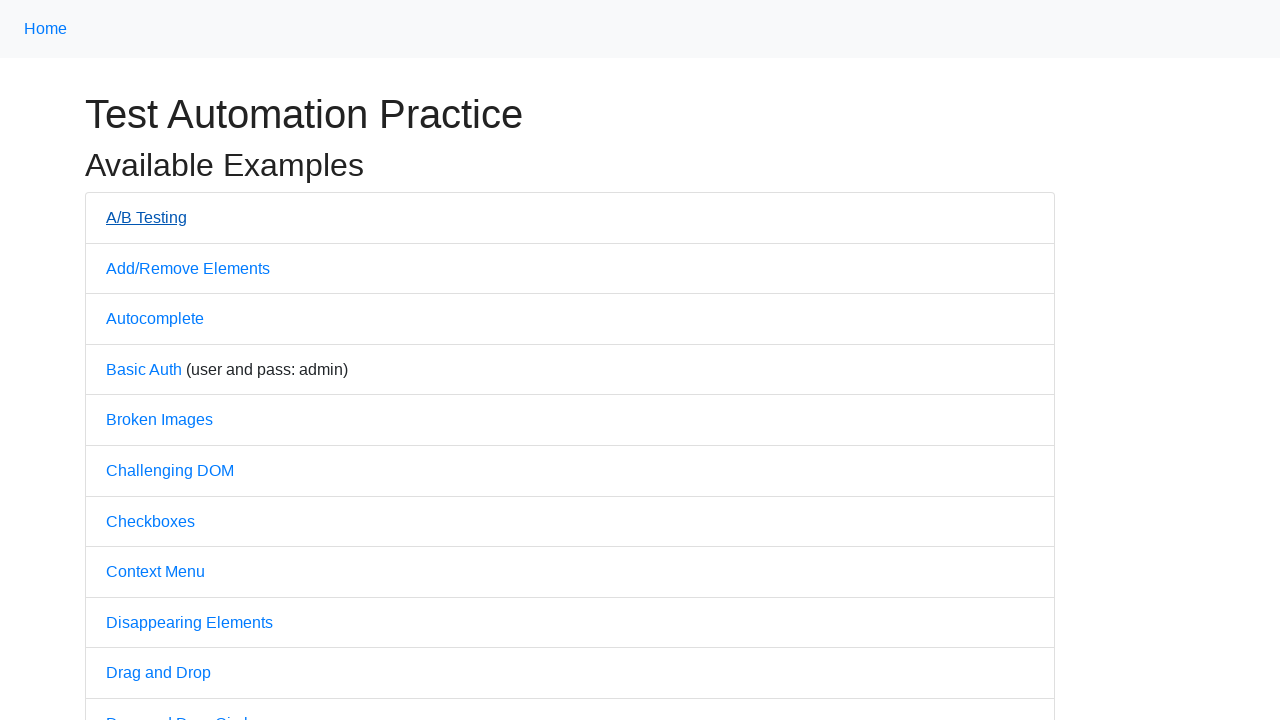

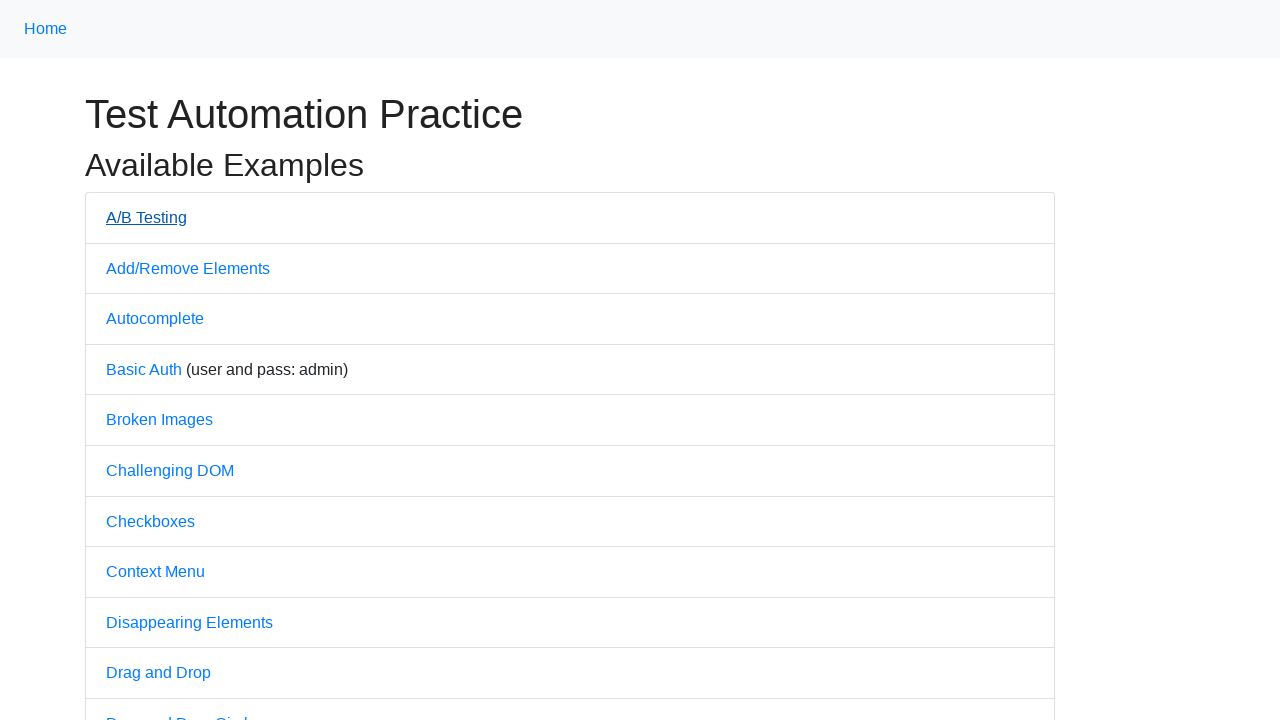